Tests a practice login form on a demo site: enters credentials, handles an intentional error, uses the password reset flow to get a temporary password shown on the page, then logs in successfully and logs out.

Starting URL: https://rahulshettyacademy.com/locatorspractice/

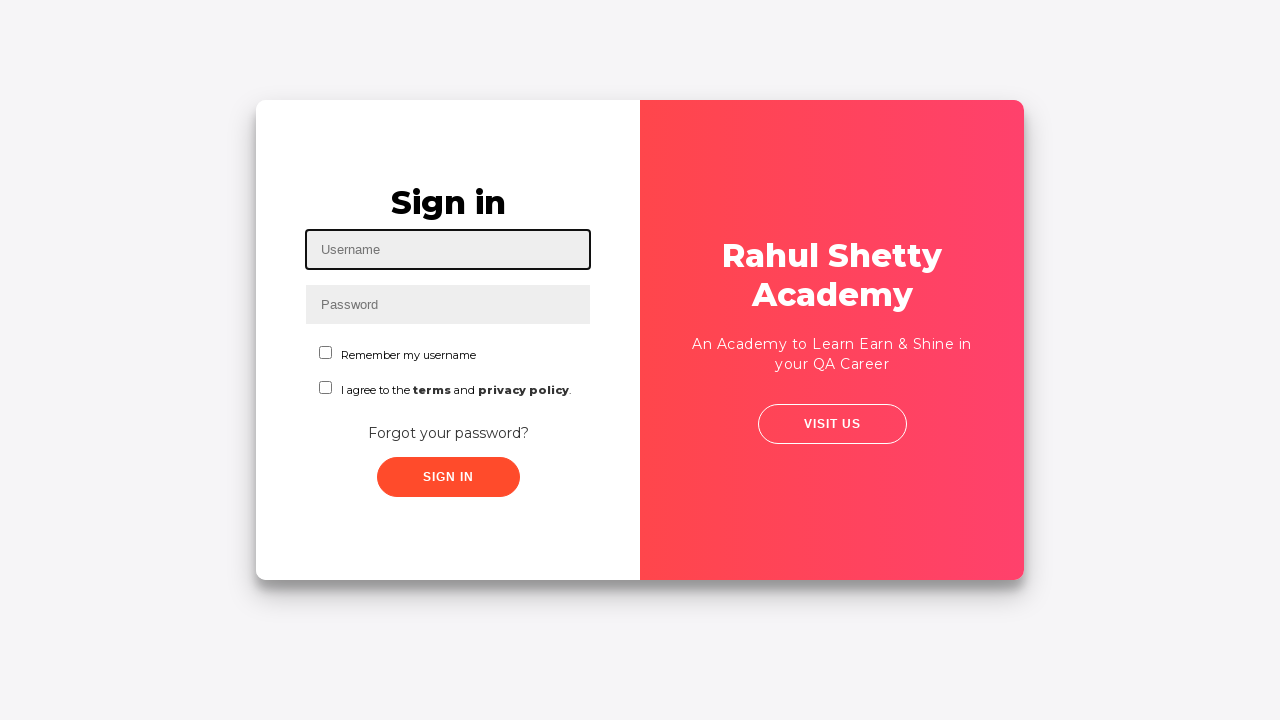

Filled username field with 'Gopi' on #inputUsername
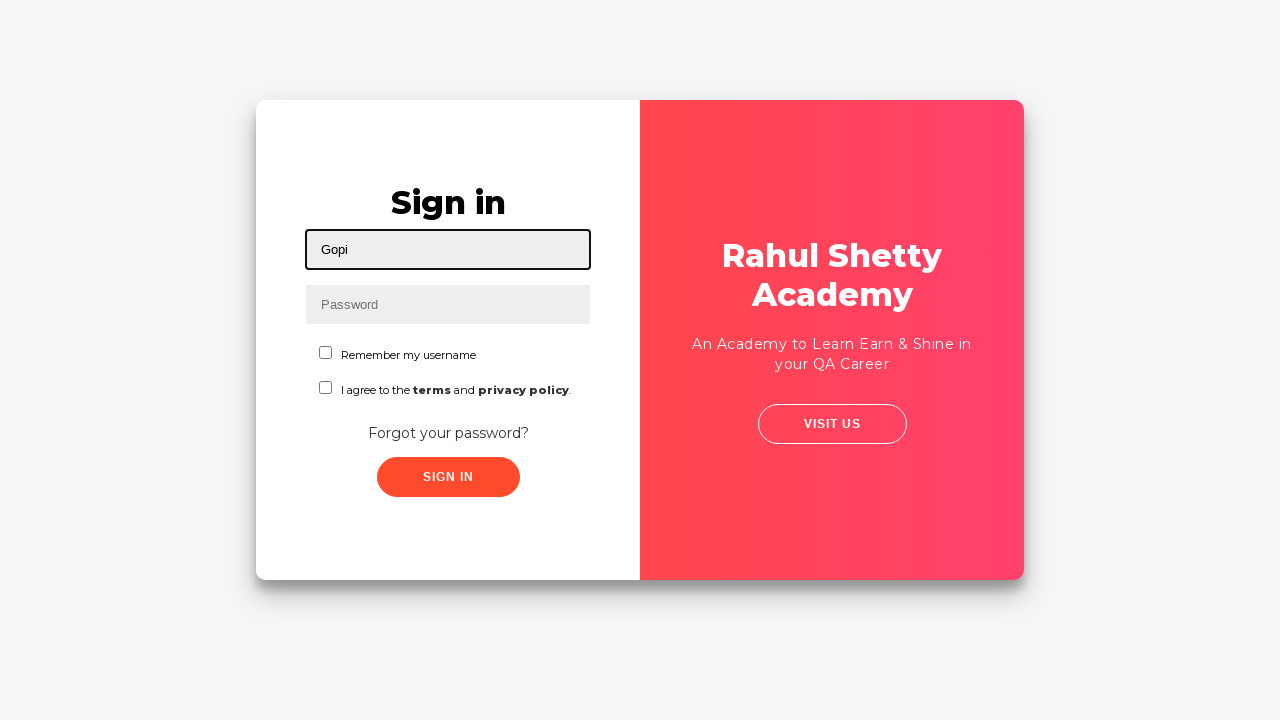

Filled password field with 'Gopi123' on input[name='inputPassword']
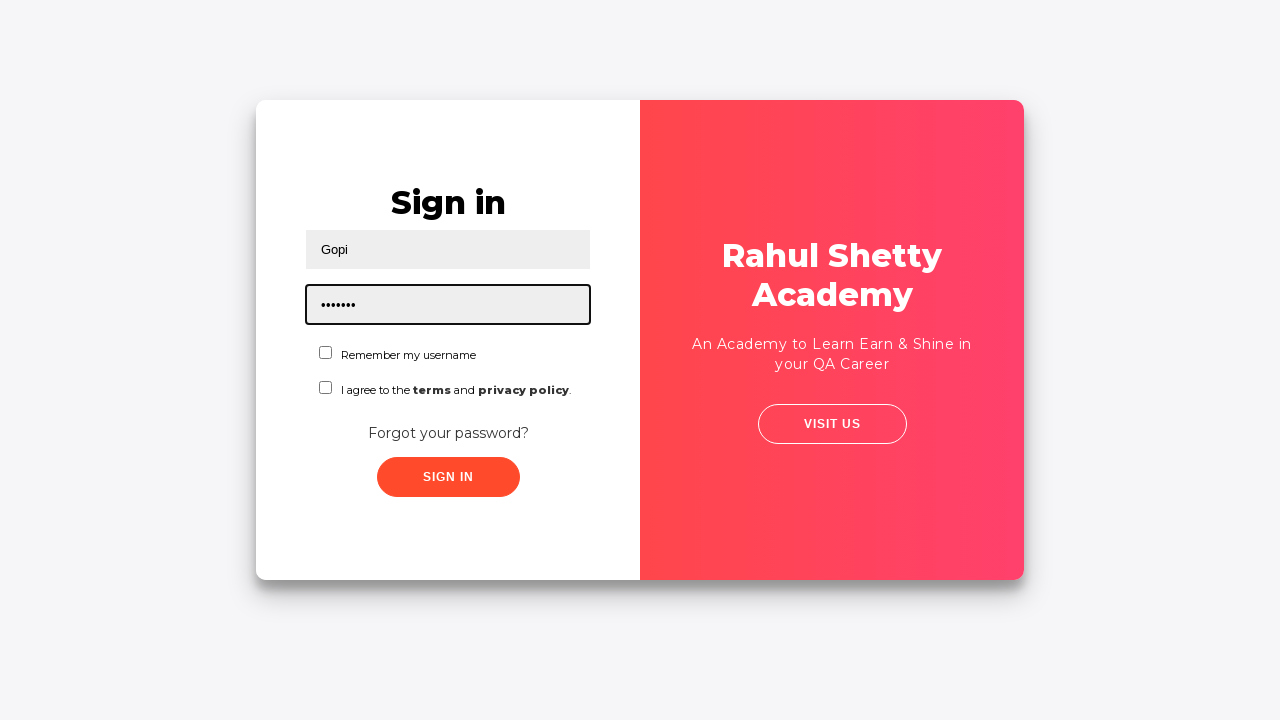

Clicked first checkbox at (326, 352) on input[name='chkboxOne']
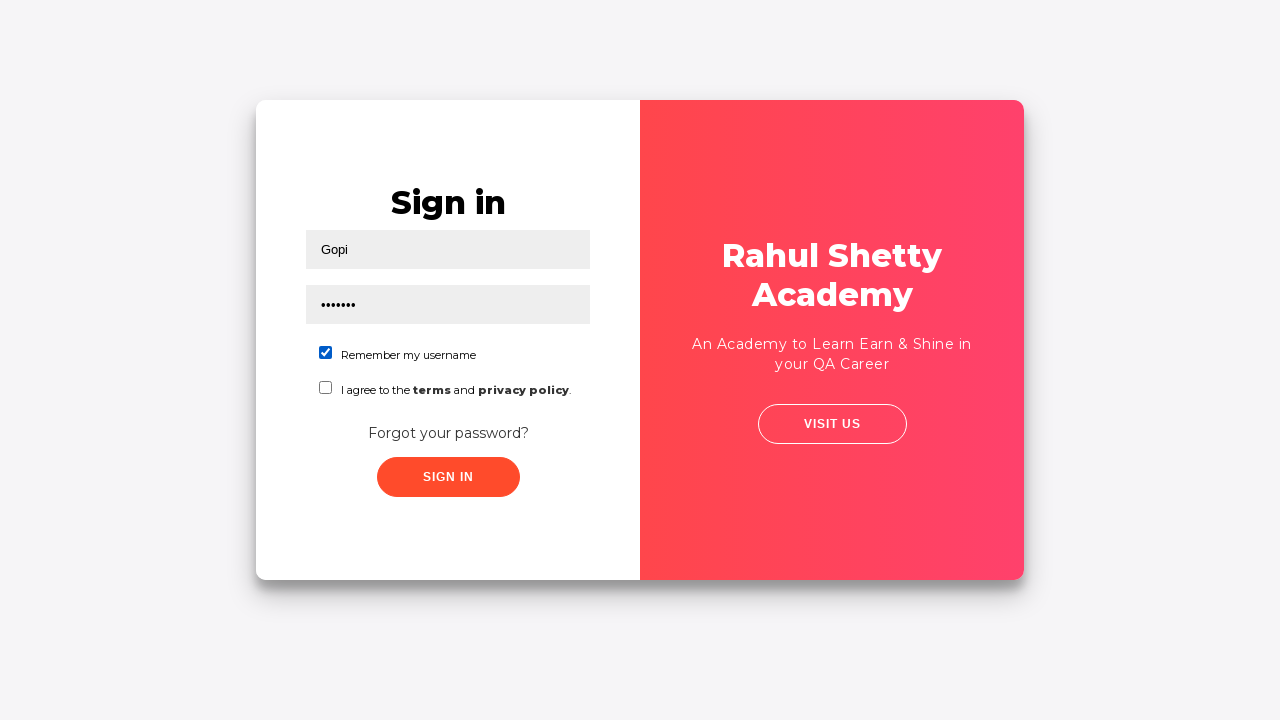

Clicked second checkbox at (326, 388) on input[name='chkboxTwo']
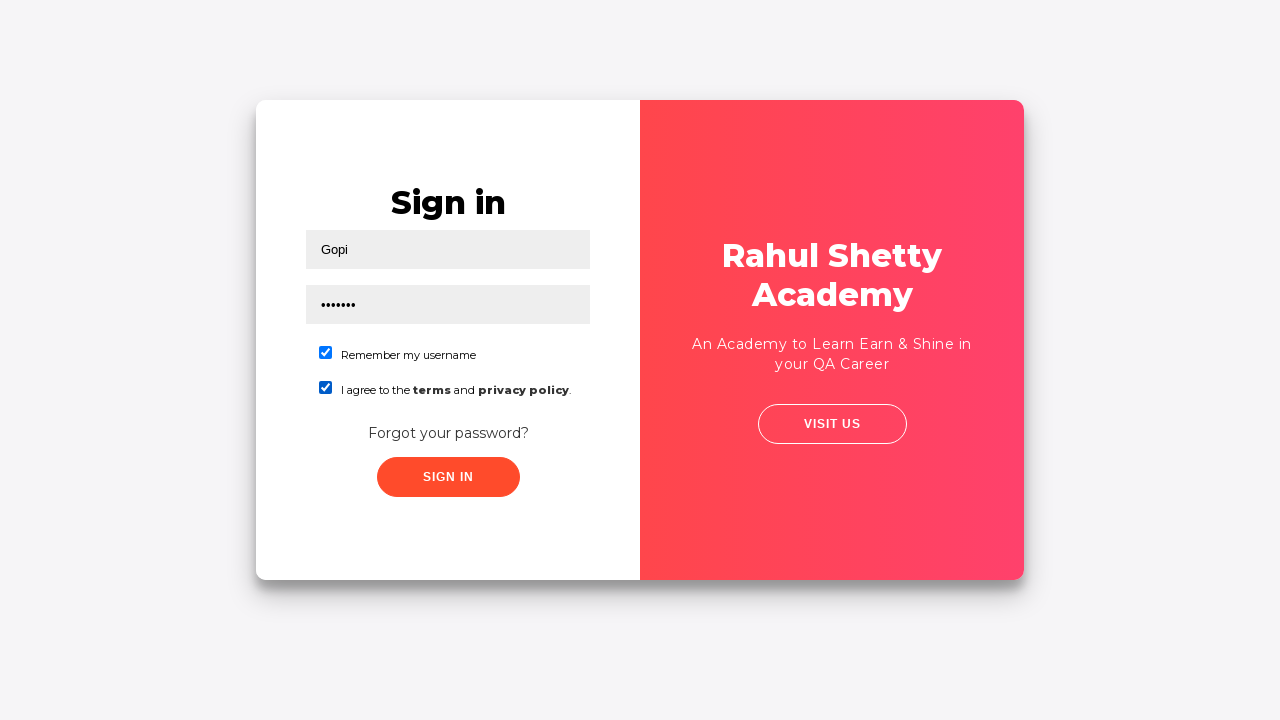

Clicked sign in button at (448, 477) on button.signInBtn
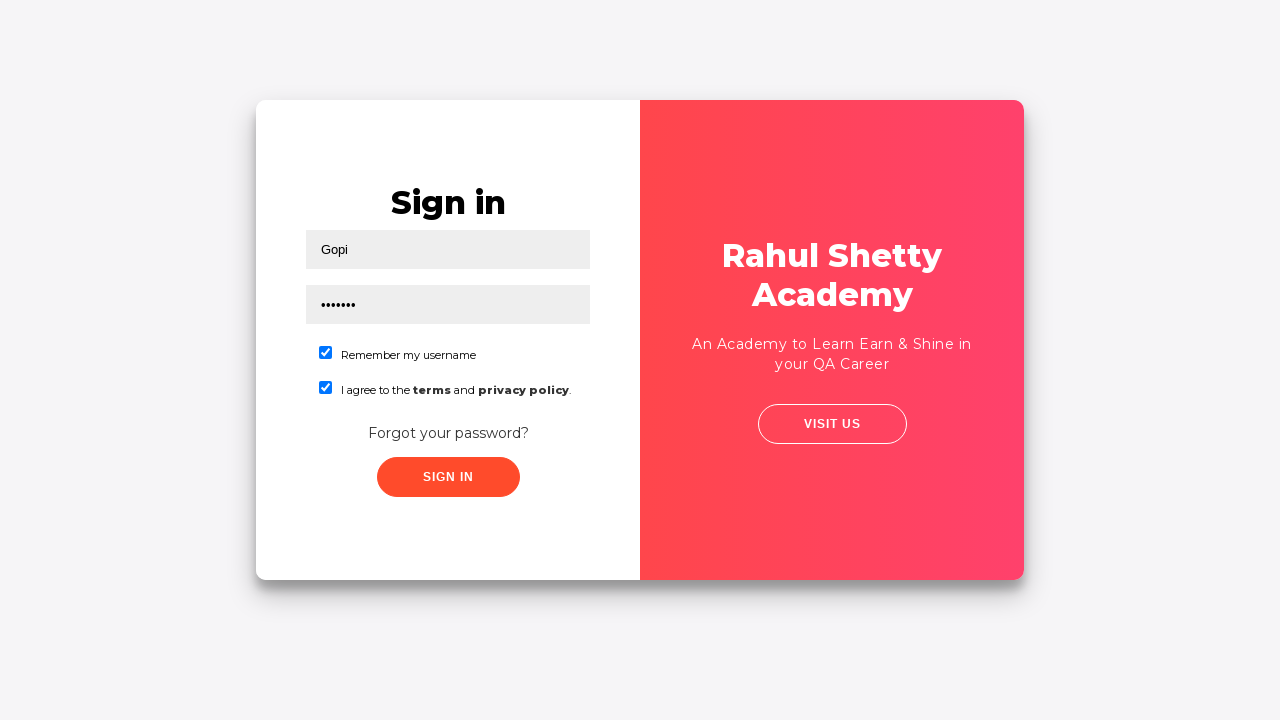

Error message appeared on page
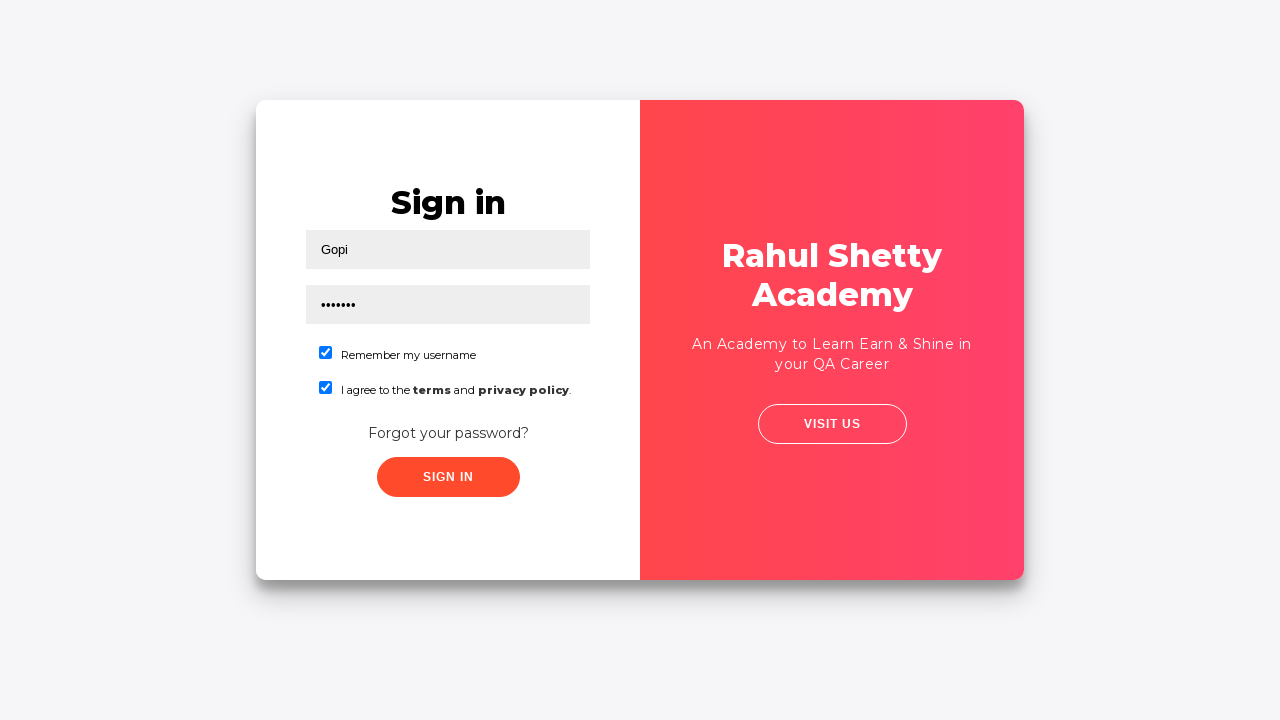

Clicked 'Forgot your password?' link at (448, 433) on text=Forgot your password?
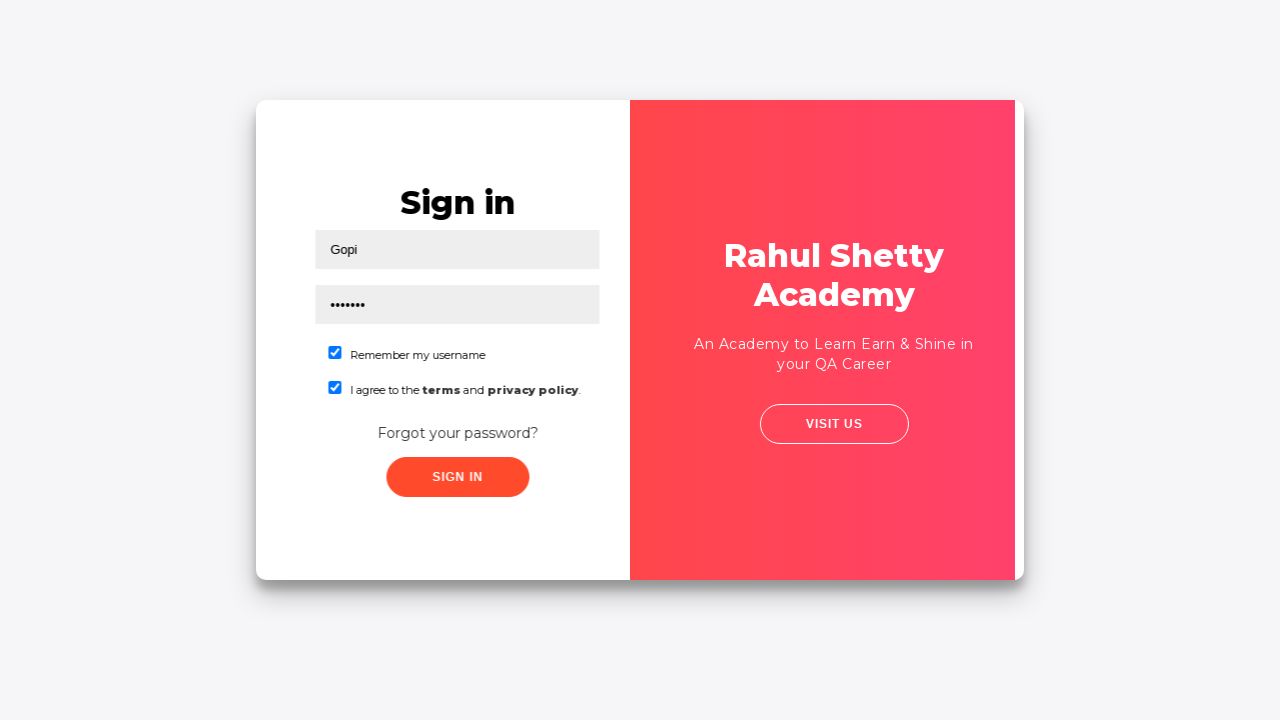

Password reset form appeared
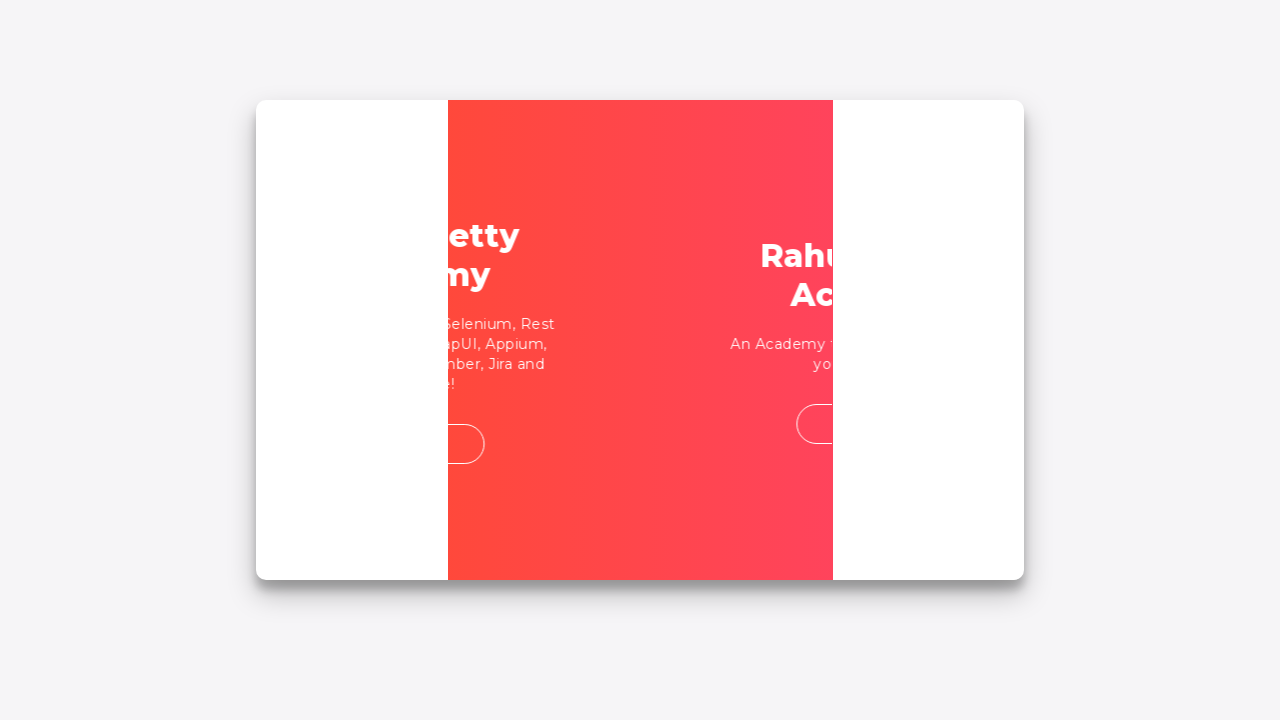

Filled name field with 'Gopinath' on input[placeholder='Name']
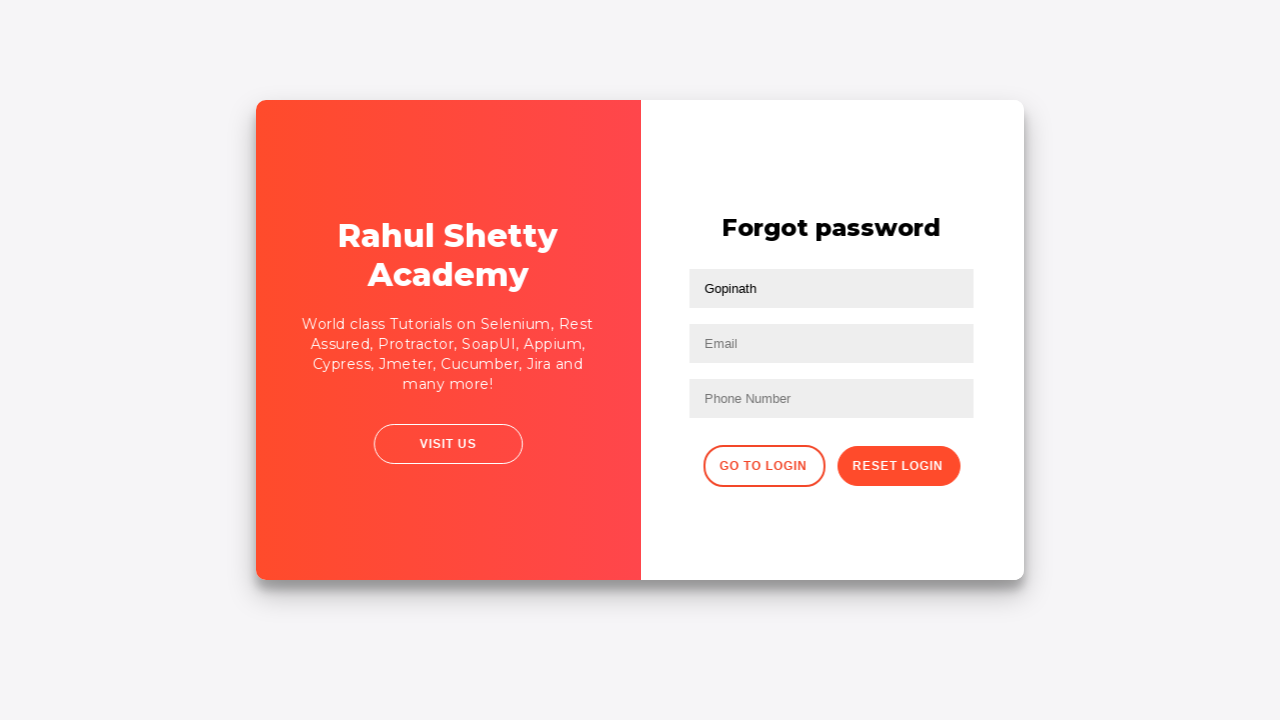

Filled email field with 'jegangopieee@gmail.com' on input[placeholder='Email']
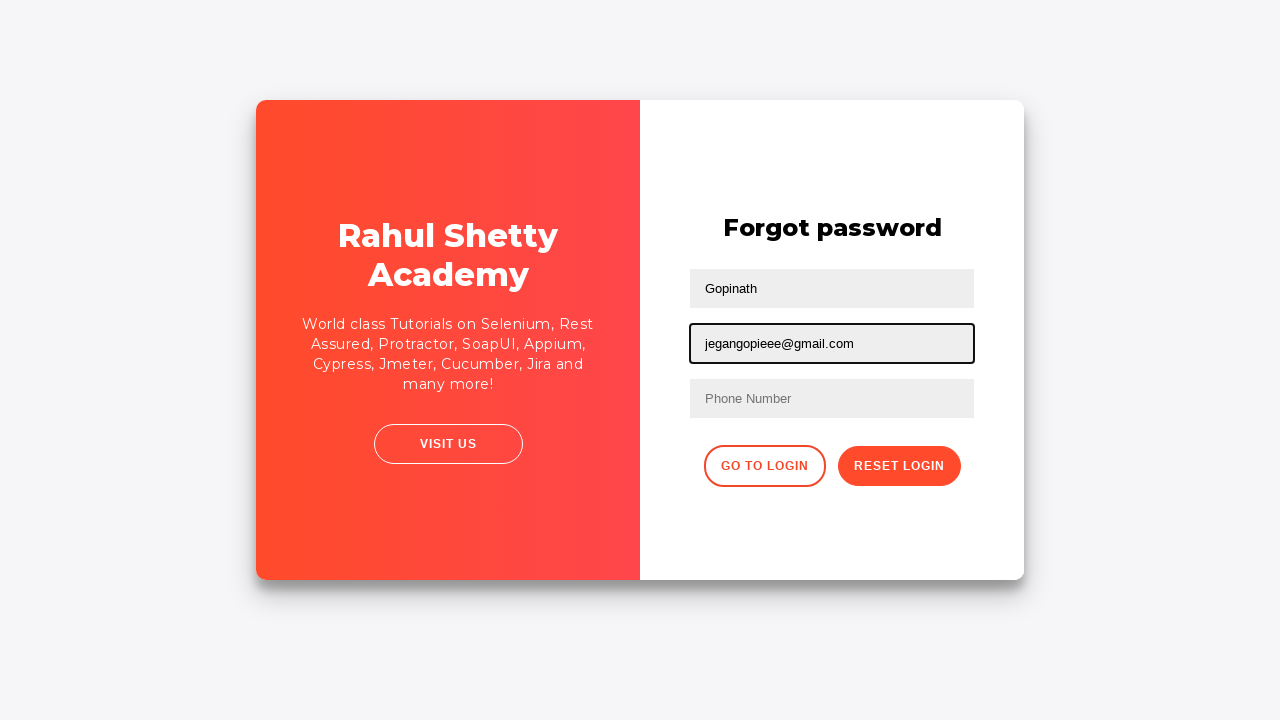

Filled phone number field with '9566342621' on input[placeholder='Phone Number']
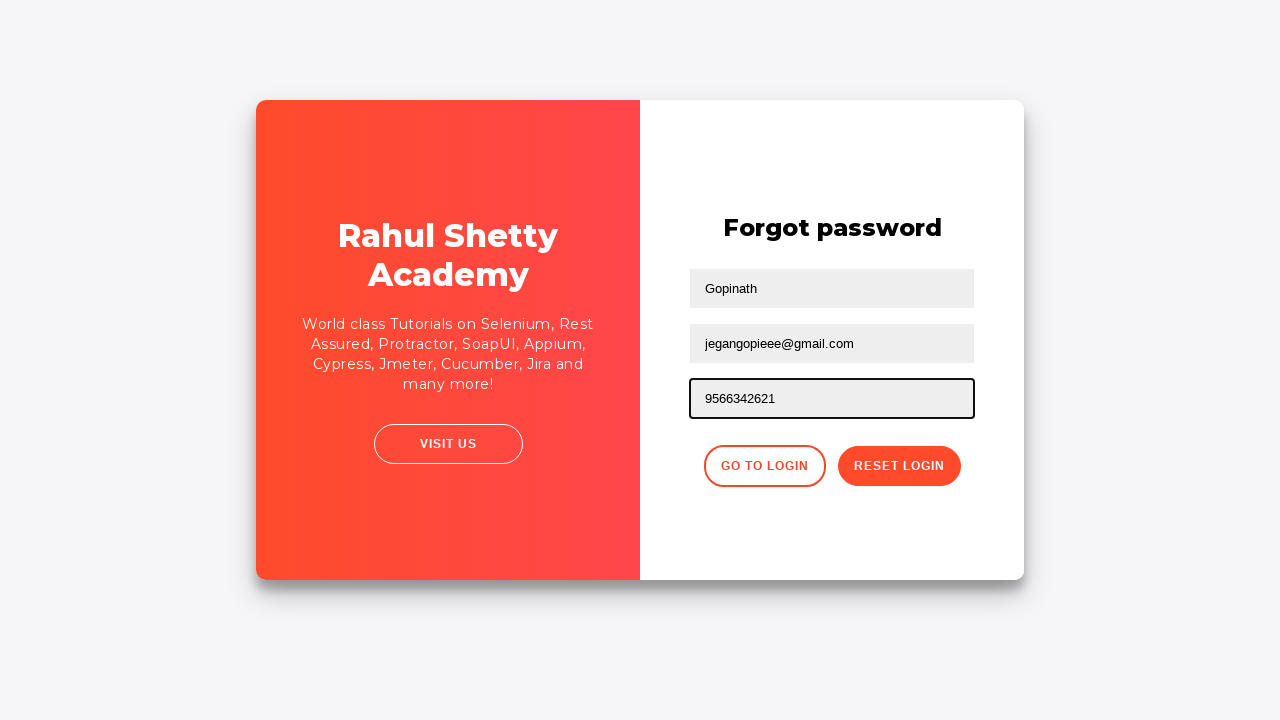

Clicked Reset Login button at (899, 466) on button:has-text('Reset Login')
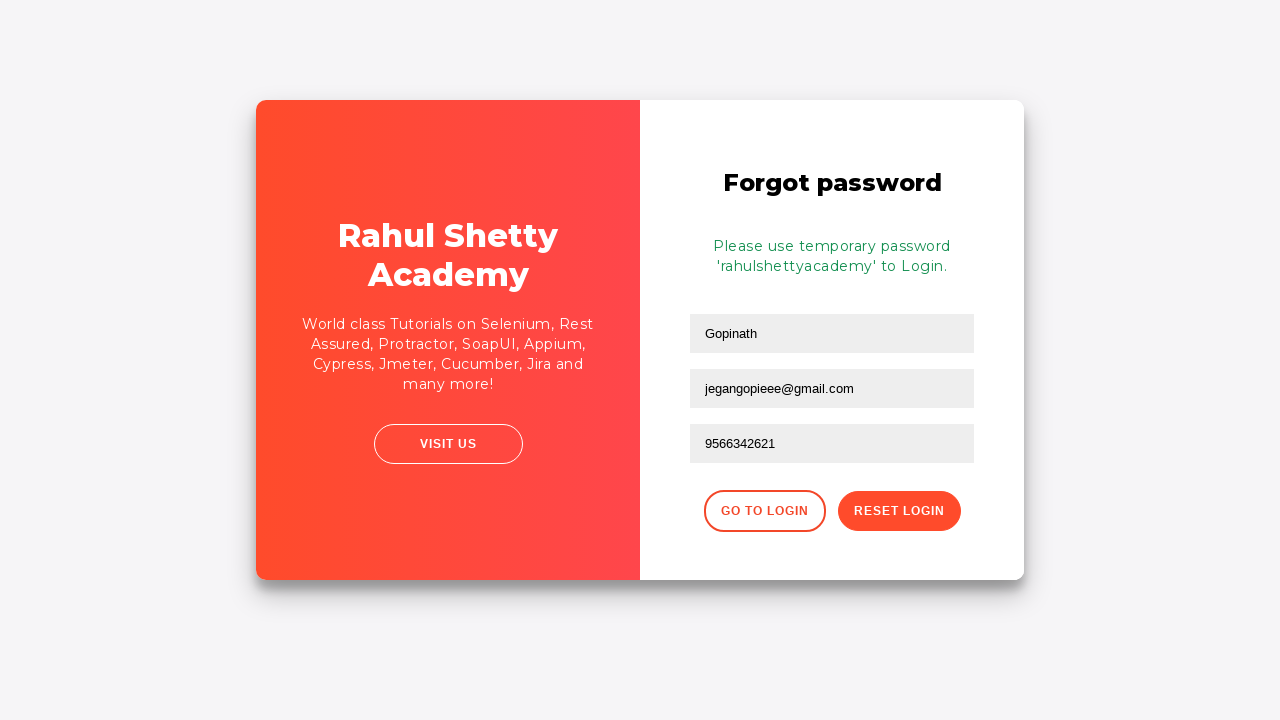

Info message with temporary password appeared
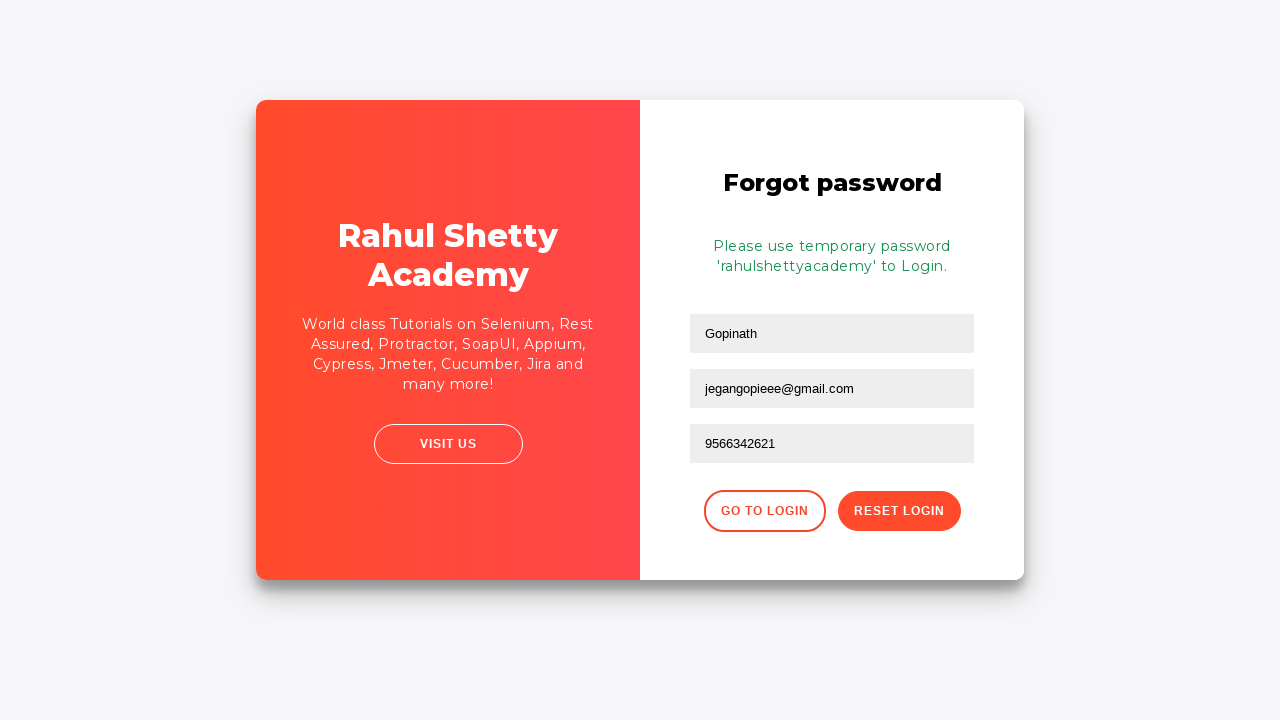

Extracted temporary password from info message
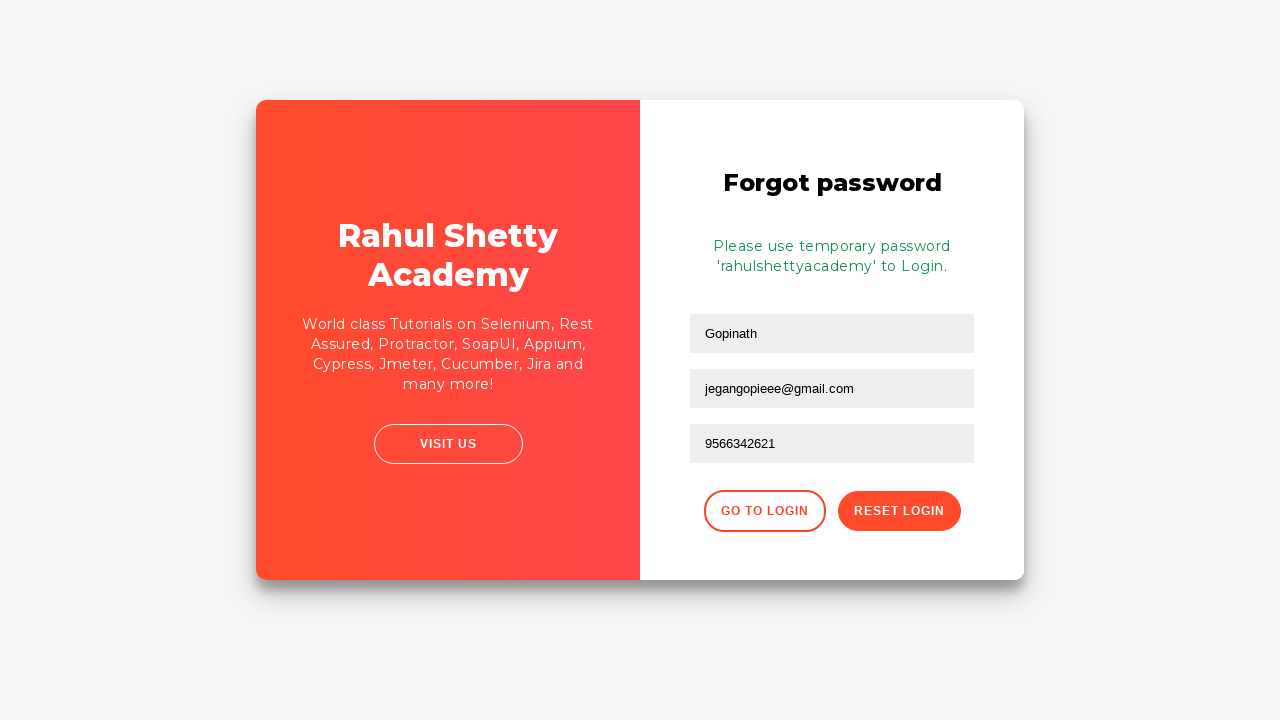

Clicked go to login button at (764, 511) on button.go-to-login-btn
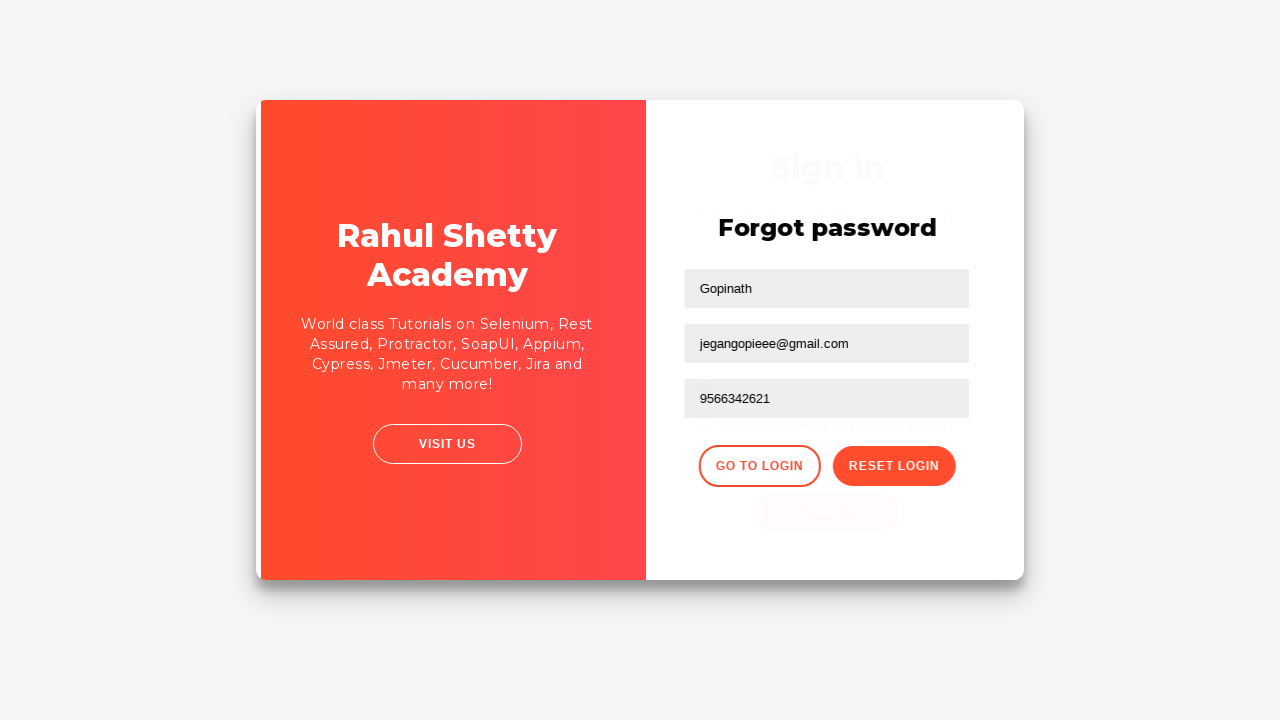

Login form reappeared
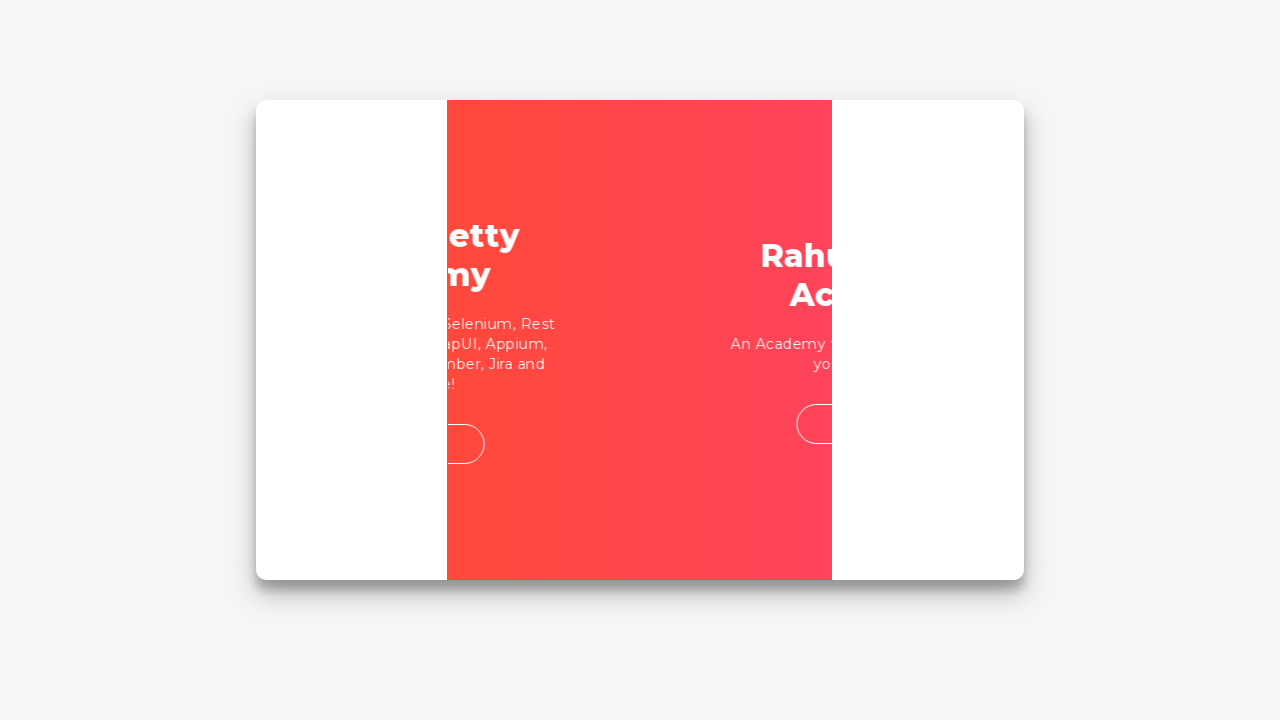

Filled username field again with 'Gopi' on #inputUsername
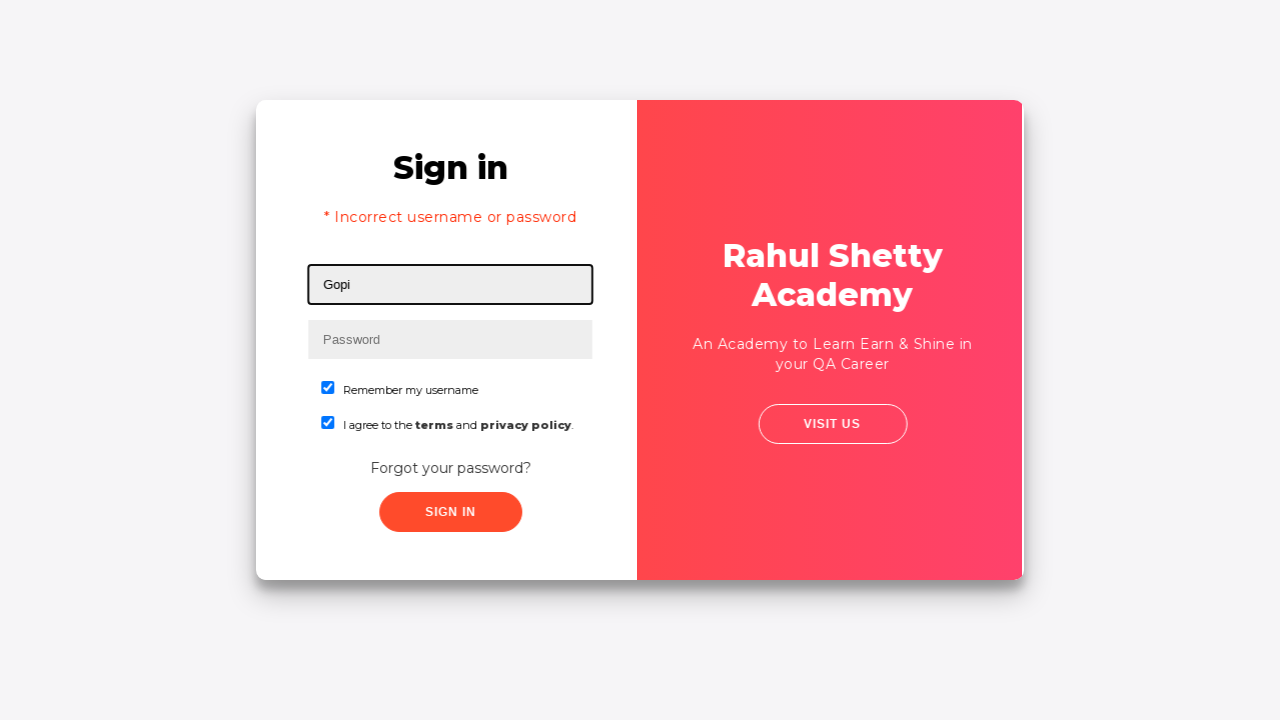

Filled password field with temporary password on input[name='inputPassword']
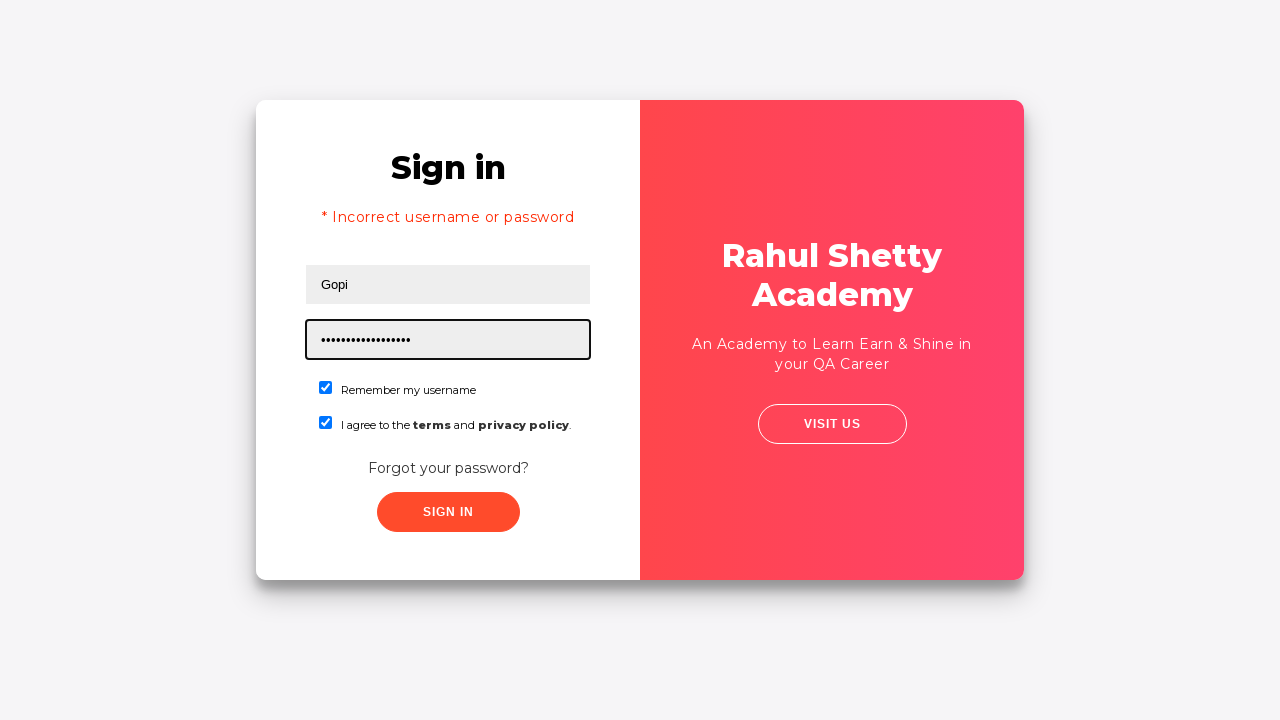

Clicked sign in button with temporary password at (448, 512) on button.signInBtn
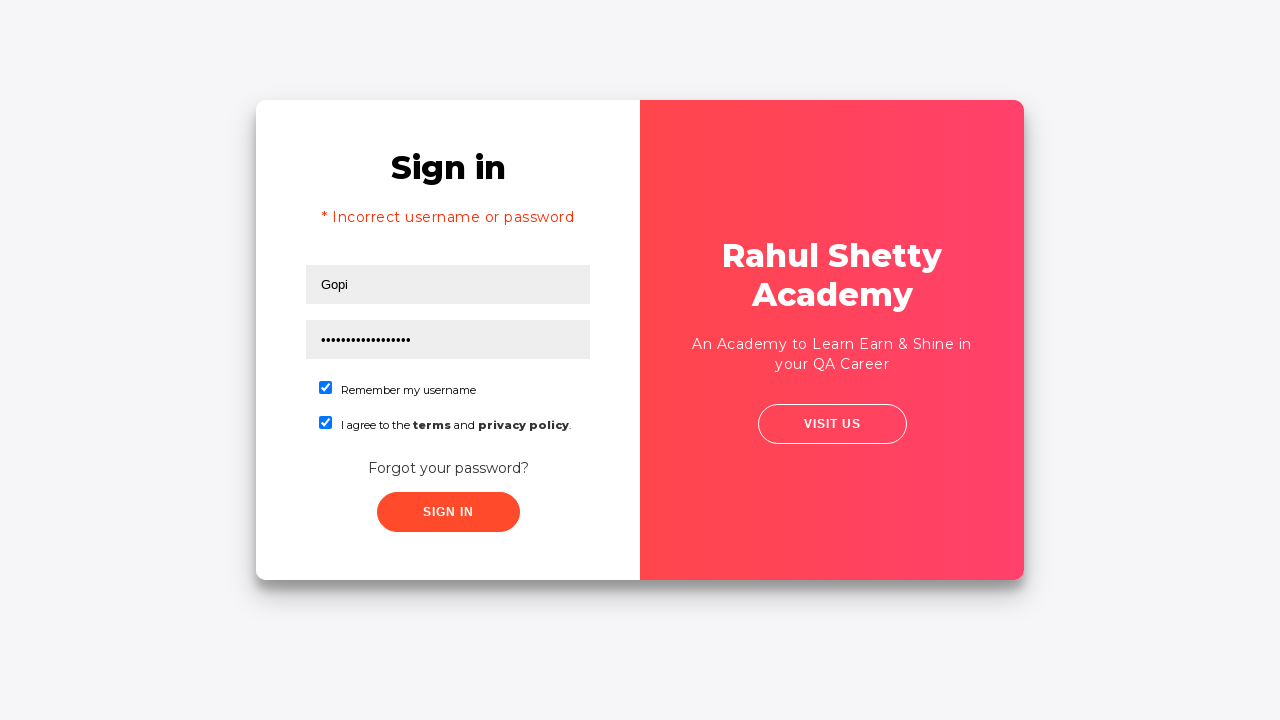

Successfully logged in - welcome message appeared
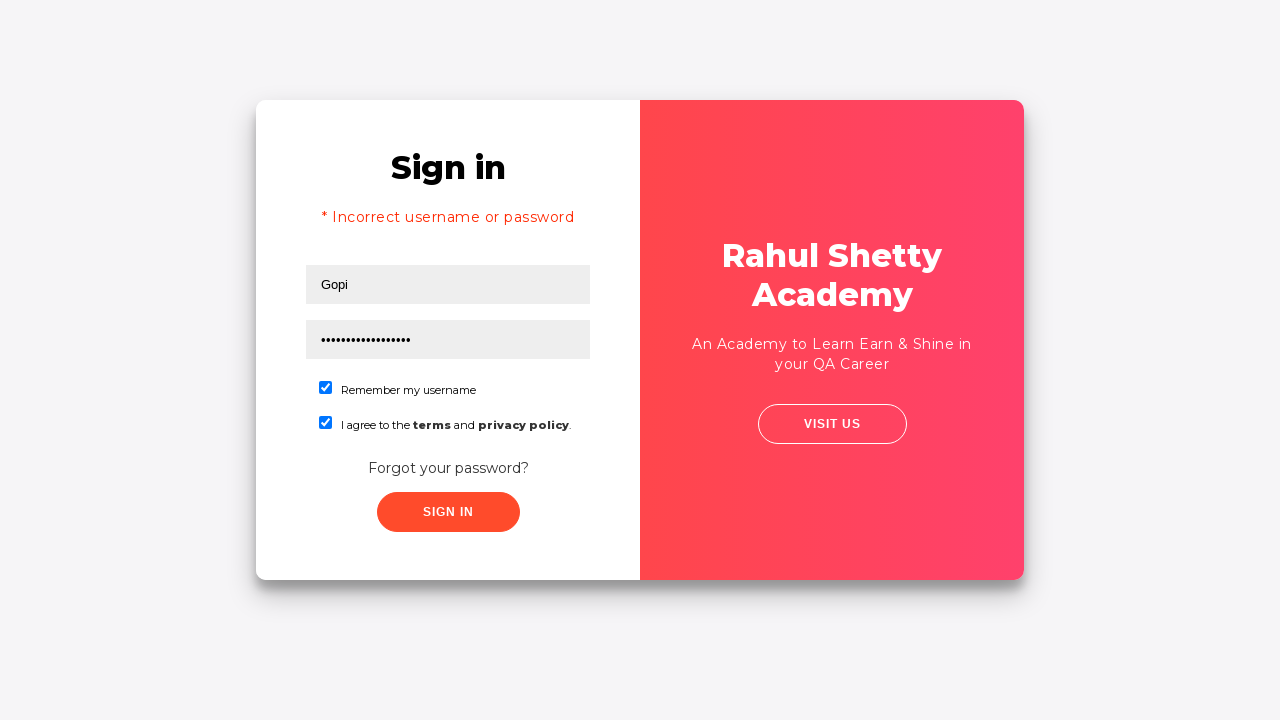

Clicked Log Out button at (1184, 55) on button:has-text('Log Out')
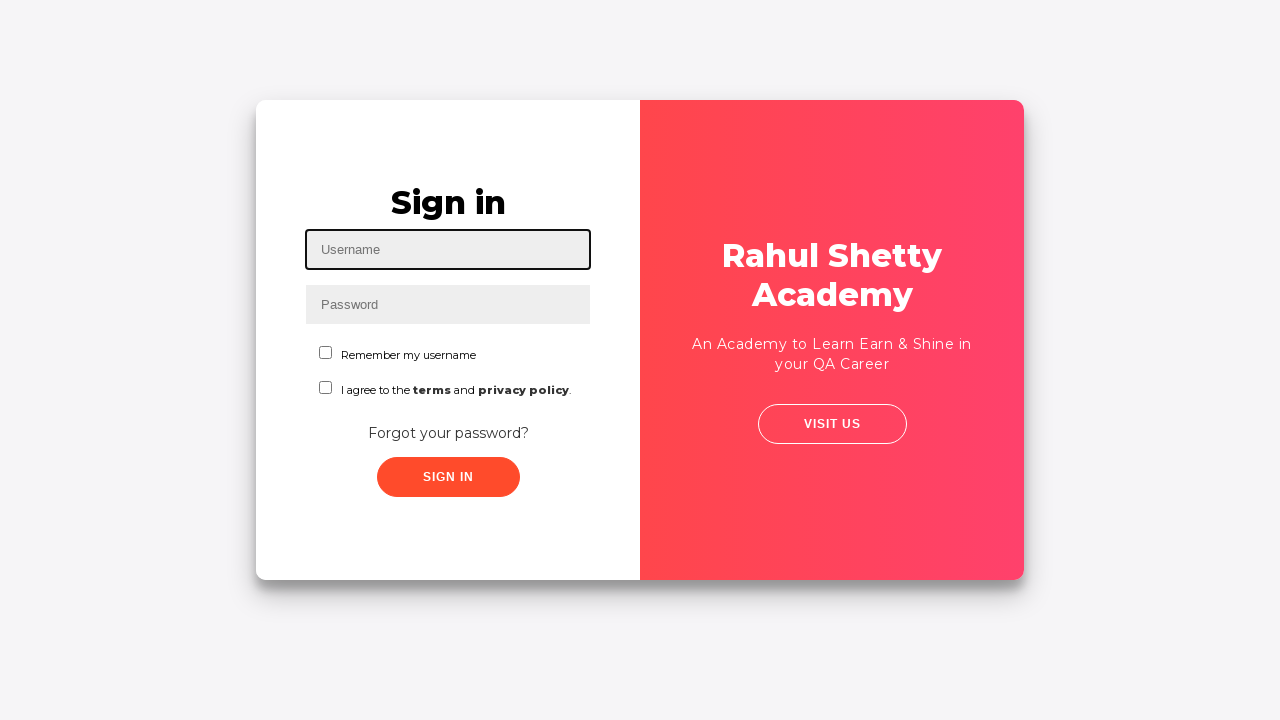

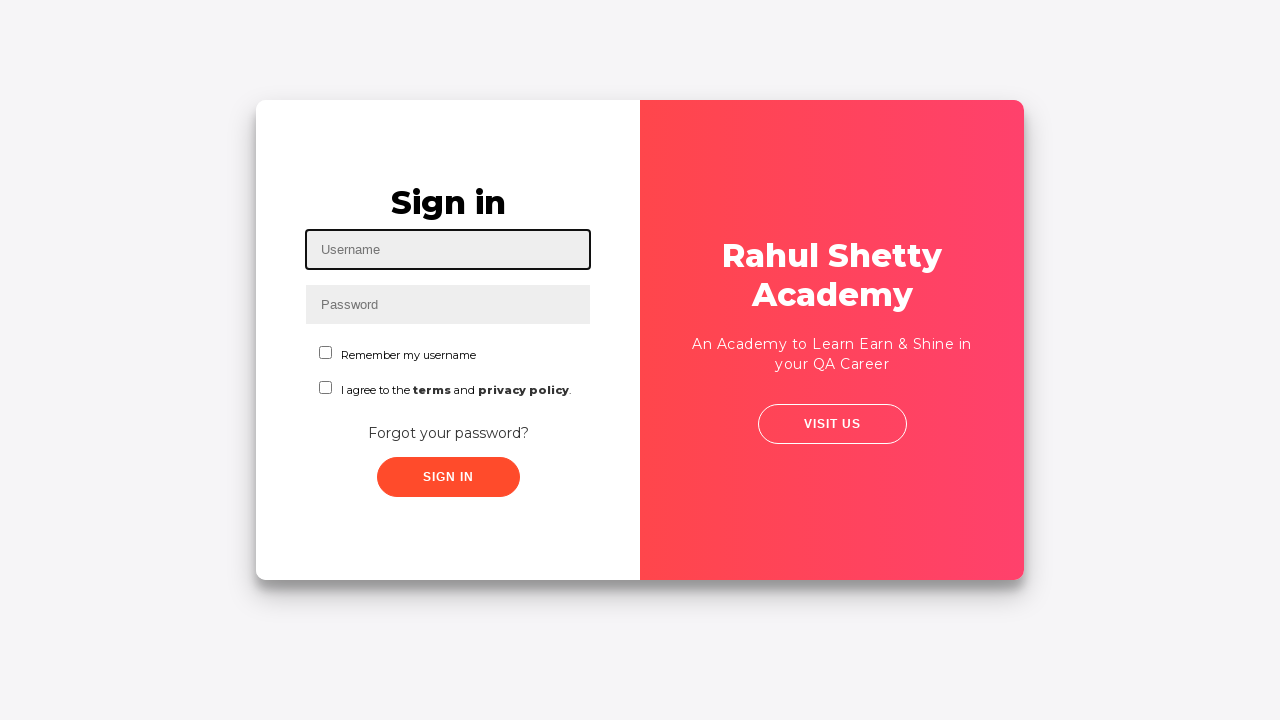